Tests auto-suggestion functionality by typing and selecting a country

Starting URL: https://rahulshettyacademy.com/AutomationPractice/

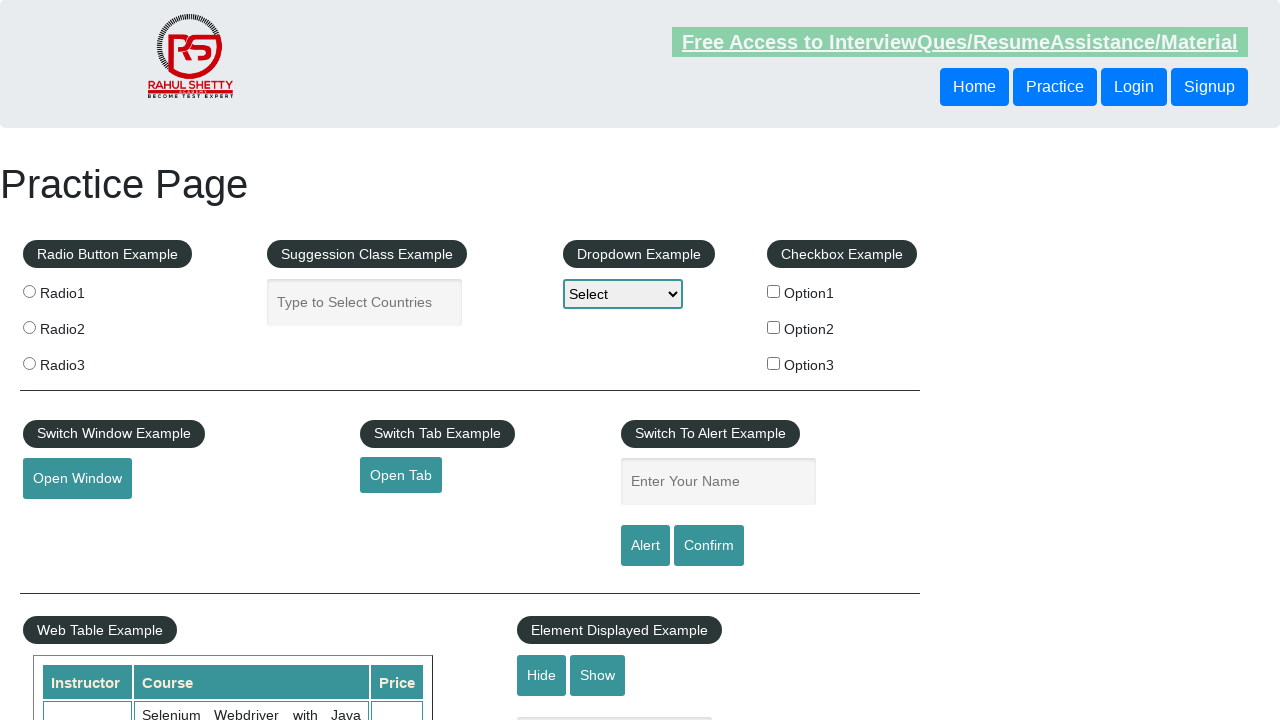

Typed 'canada' into the auto-suggestion field on //input[@placeholder='Type to Select Countries']
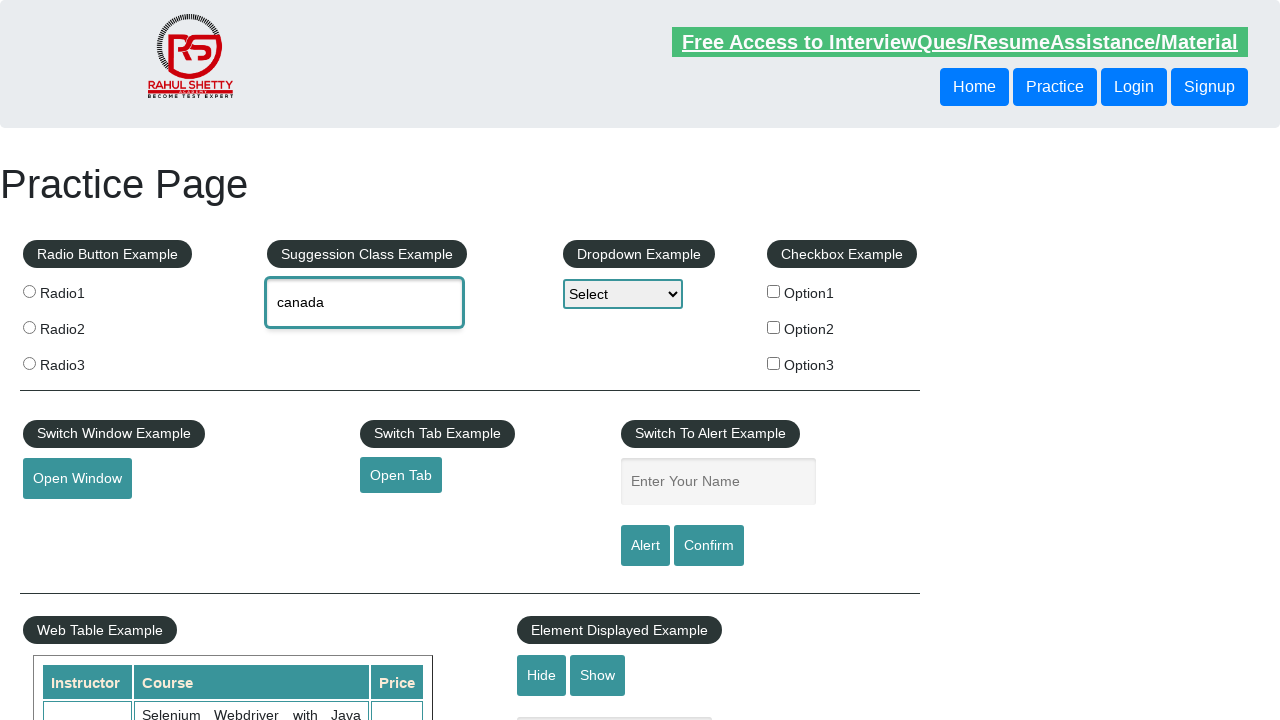

Pressed ArrowDown to navigate to the first suggestion on //input[@placeholder='Type to Select Countries']
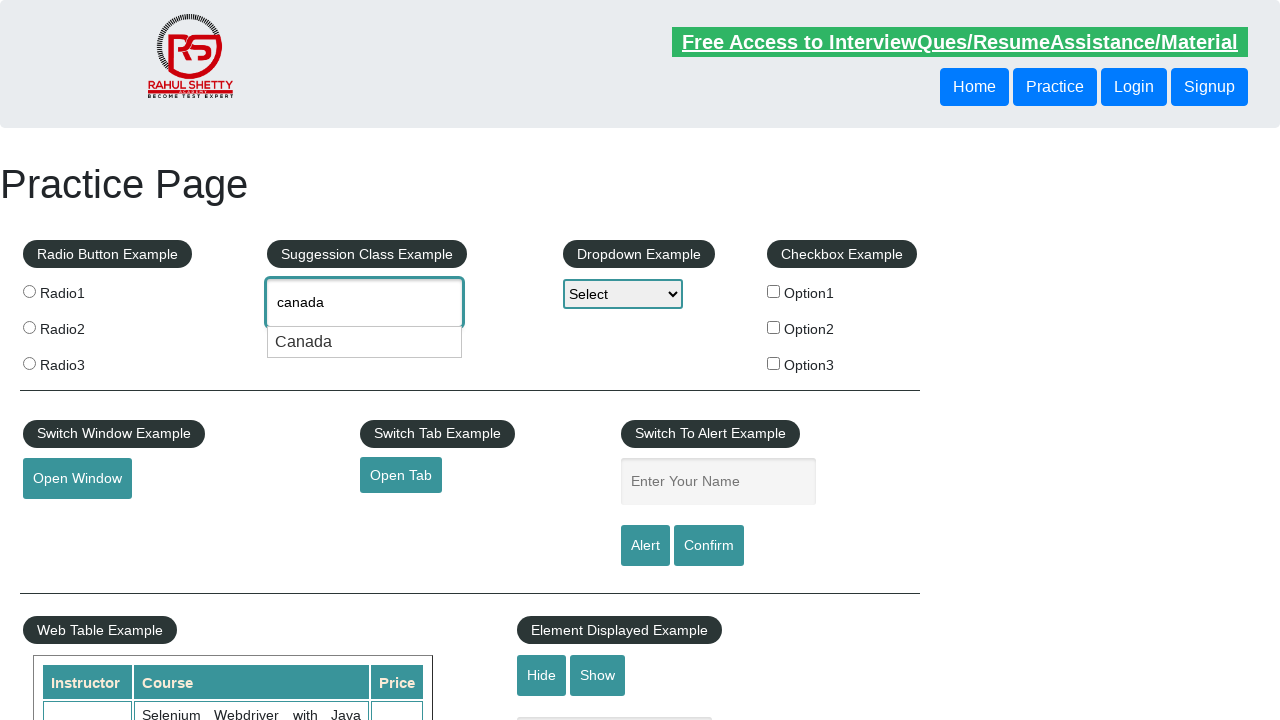

Pressed Enter to select the suggestion on //input[@placeholder='Type to Select Countries']
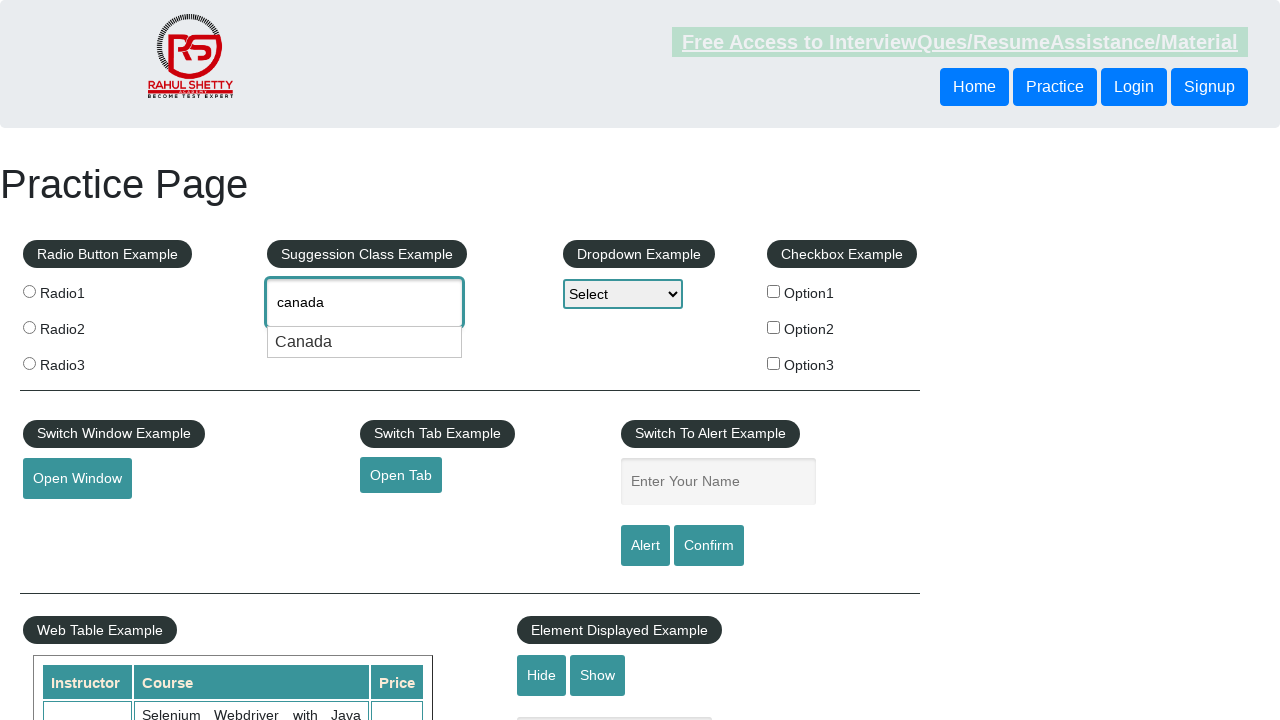

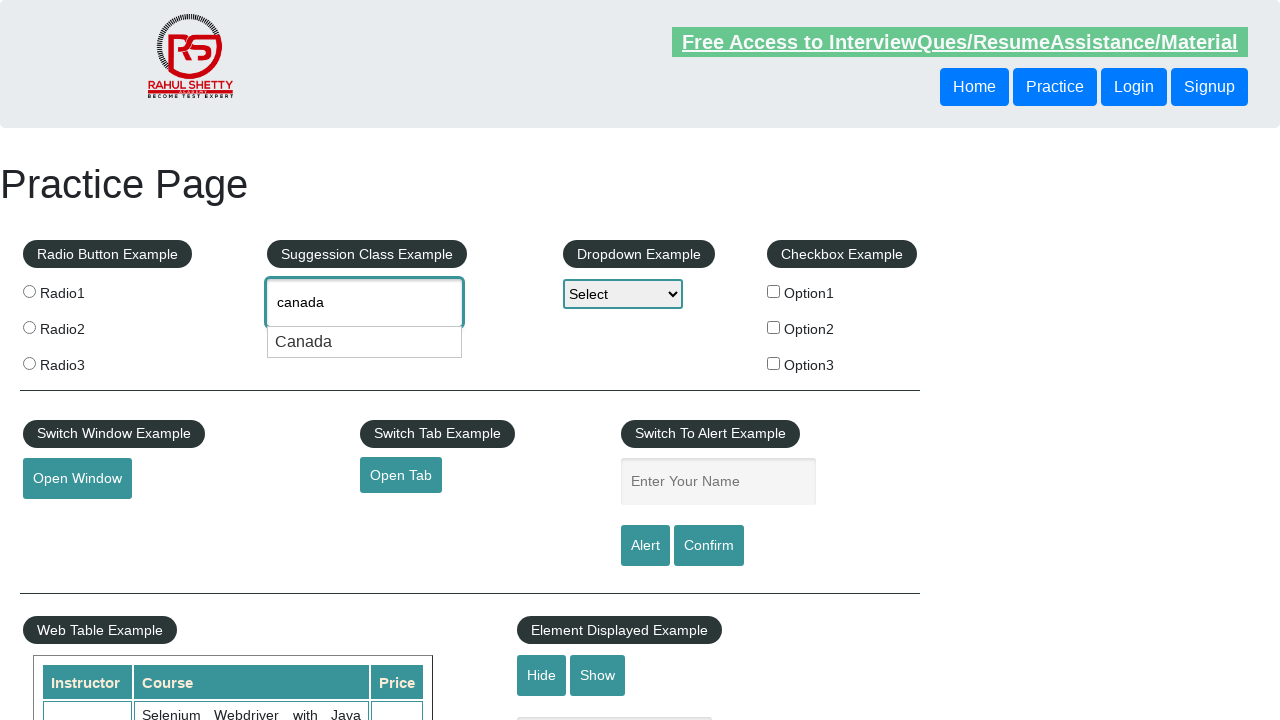